Tests checkbox functionality by navigating to the checkboxes page and clicking the first checkbox

Starting URL: https://the-internet.herokuapp.com/

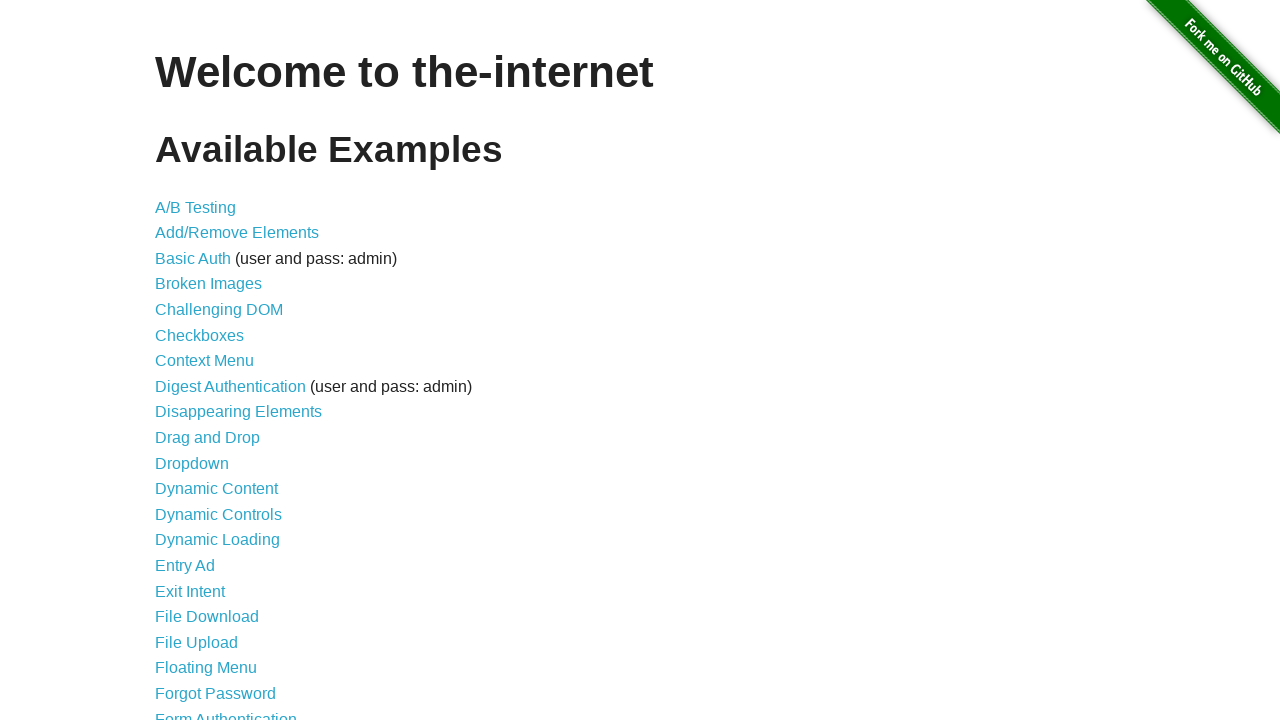

Navigated to the-internet.herokuapp.com homepage
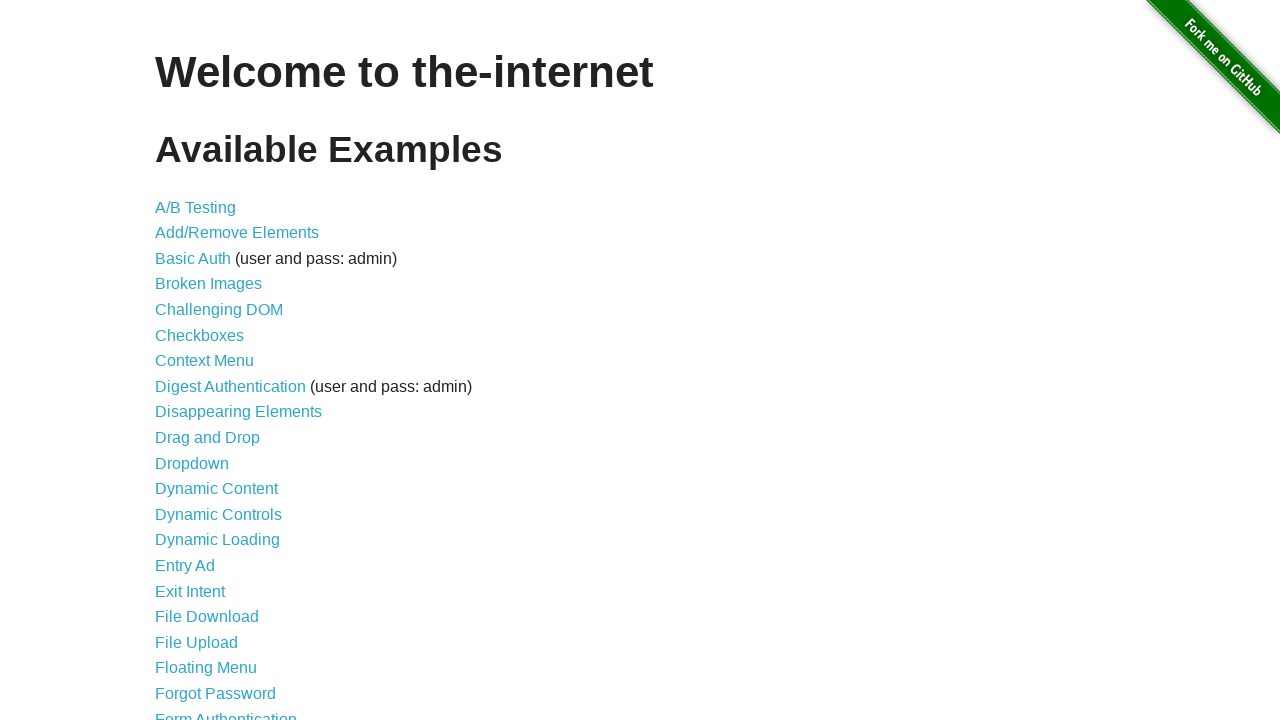

Clicked on the Checkboxes link at (200, 335) on text=Checkboxes
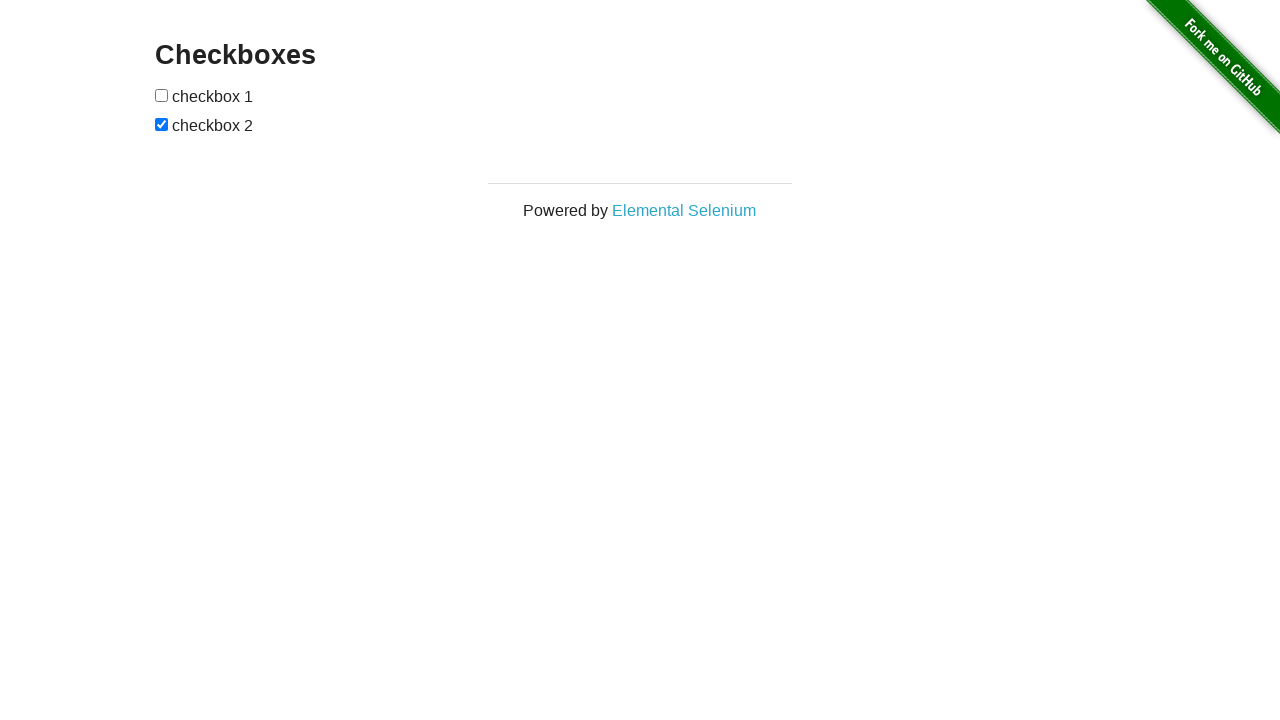

Clicked the first checkbox at (162, 95) on xpath=//form[@id='checkboxes']/input[1]
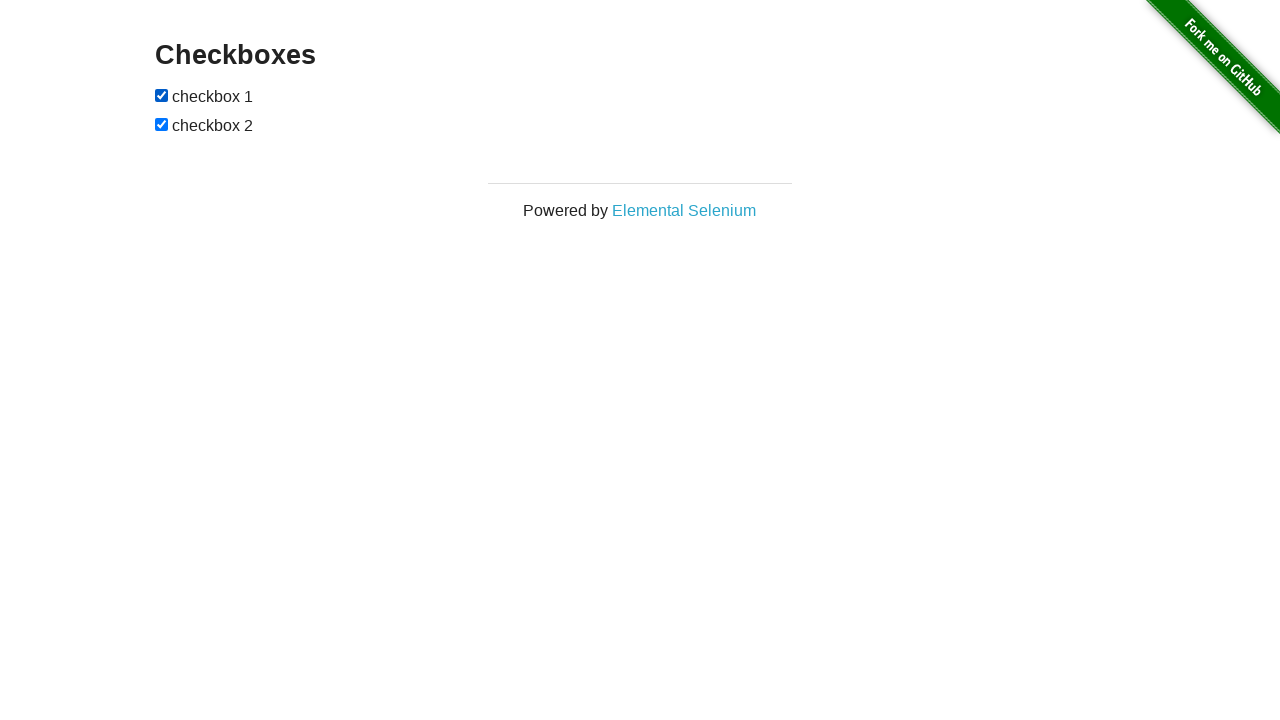

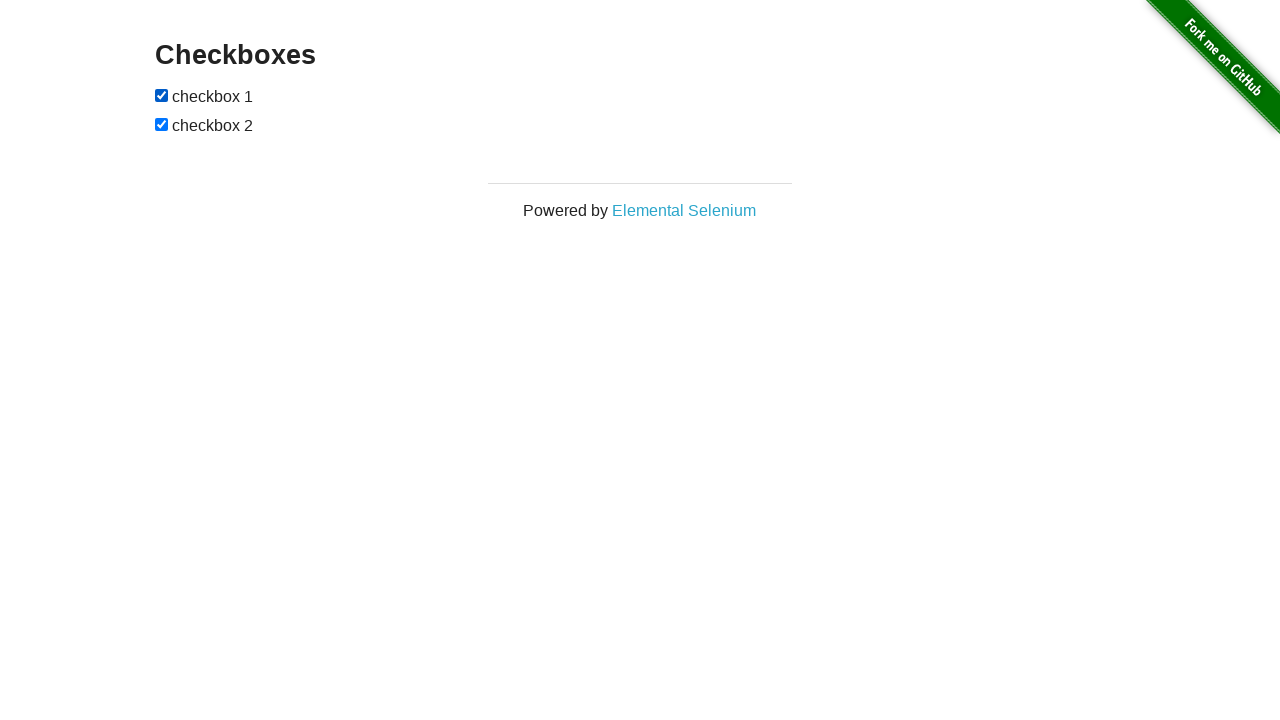